Tests alert handling functionality by clicking a button that triggers an alert and then accepting it

Starting URL: http://only-testing-blog.blogspot.com/

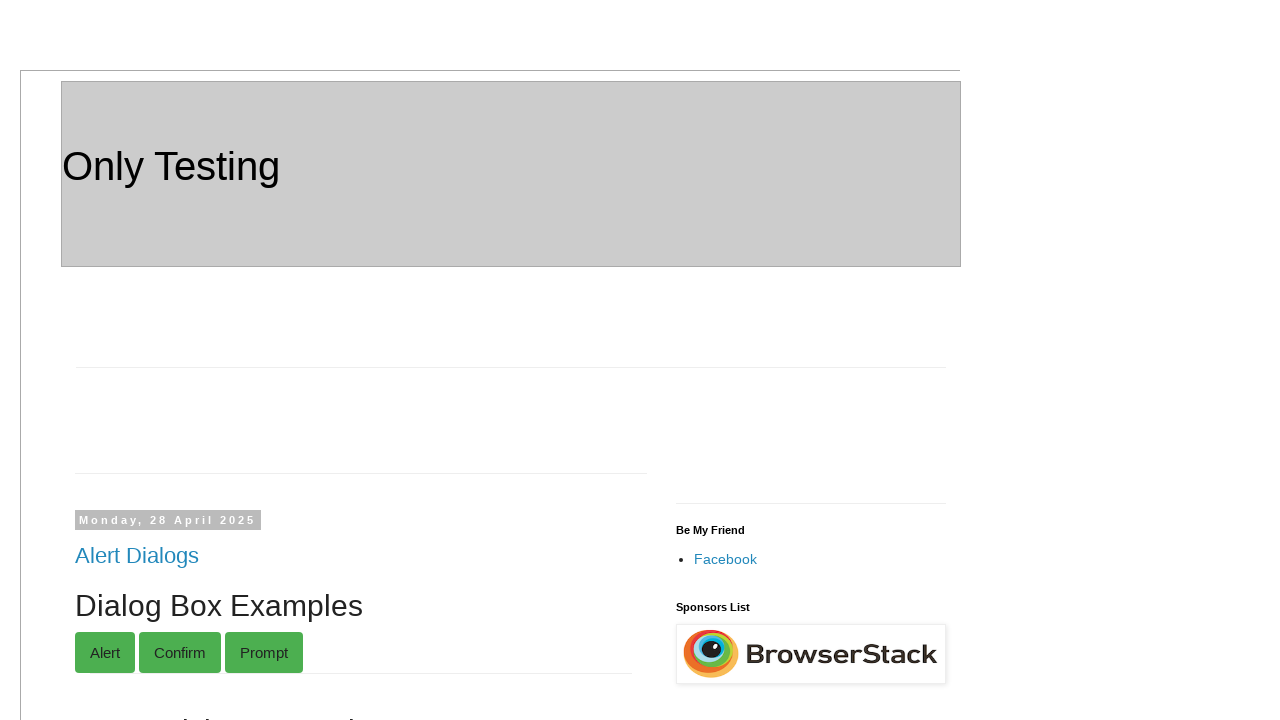

Clicked button to trigger alert at (164, 361) on xpath=.//*[@id='post-body-4292417847084983089']/div[1]/button[1]
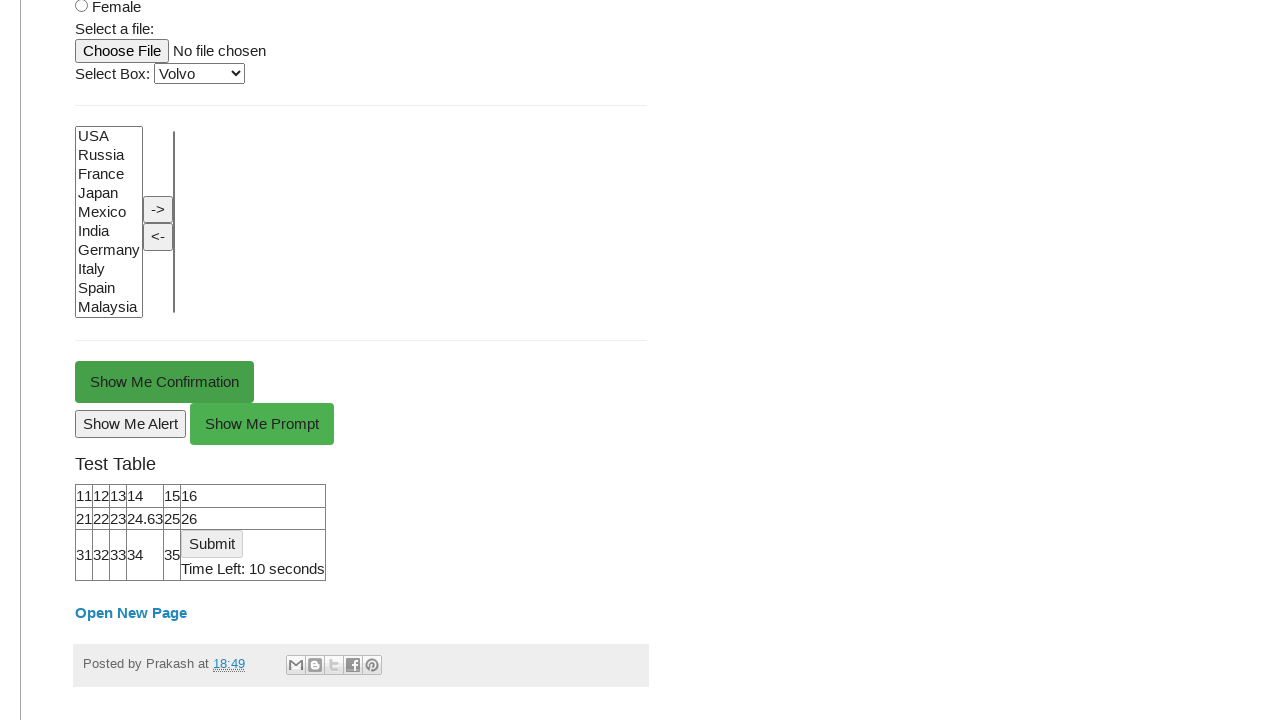

Set up alert dialog handler to accept alerts
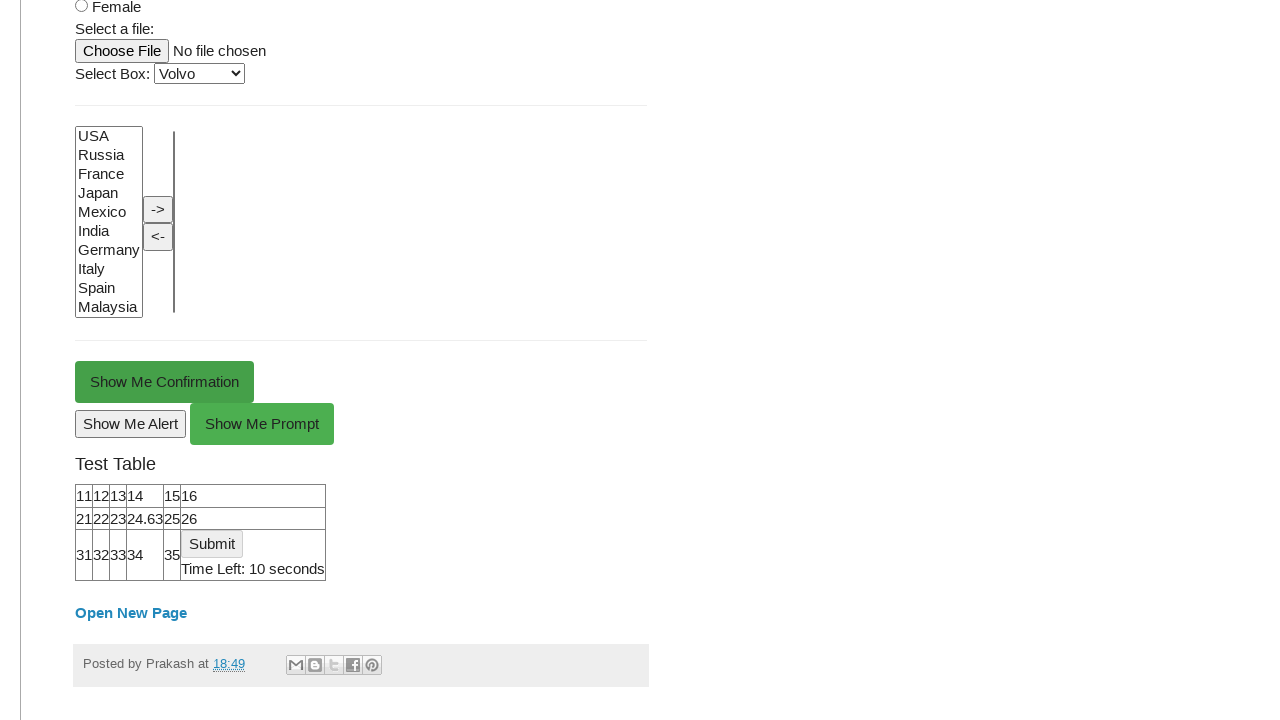

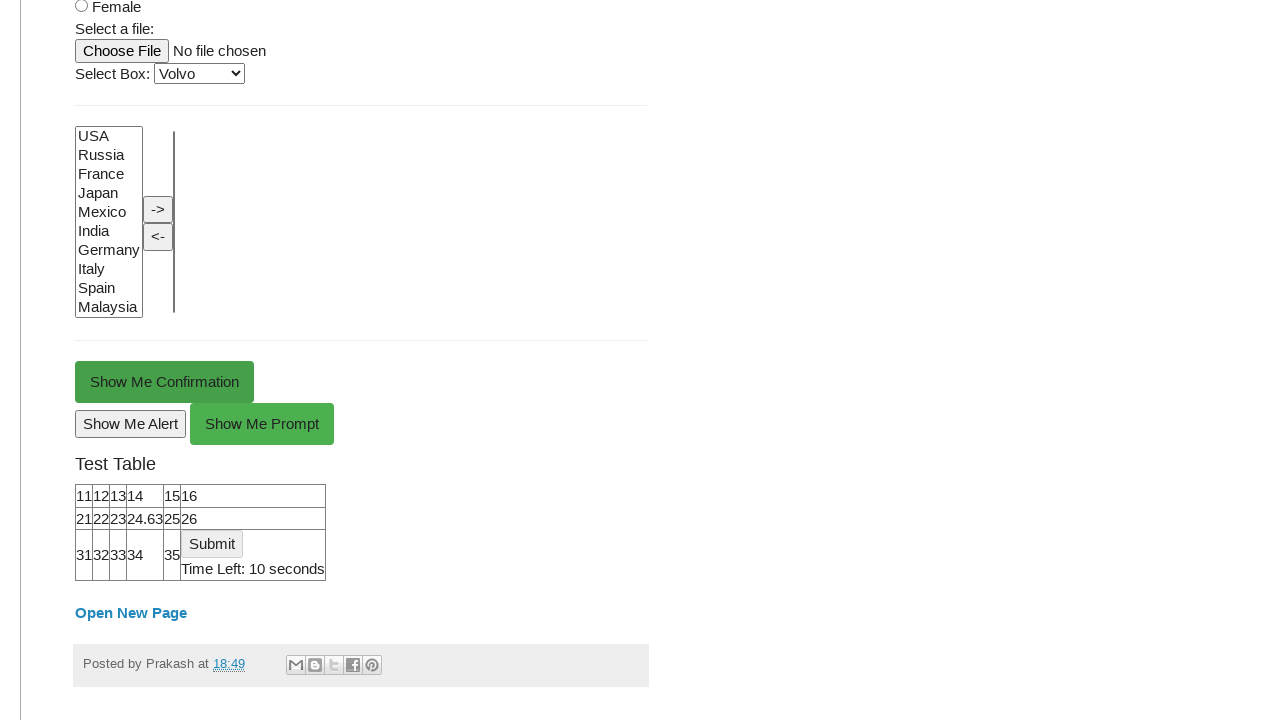